Tests file upload functionality by selecting a file and uploading it, then verifying the success message

Starting URL: https://the-internet.herokuapp.com/upload

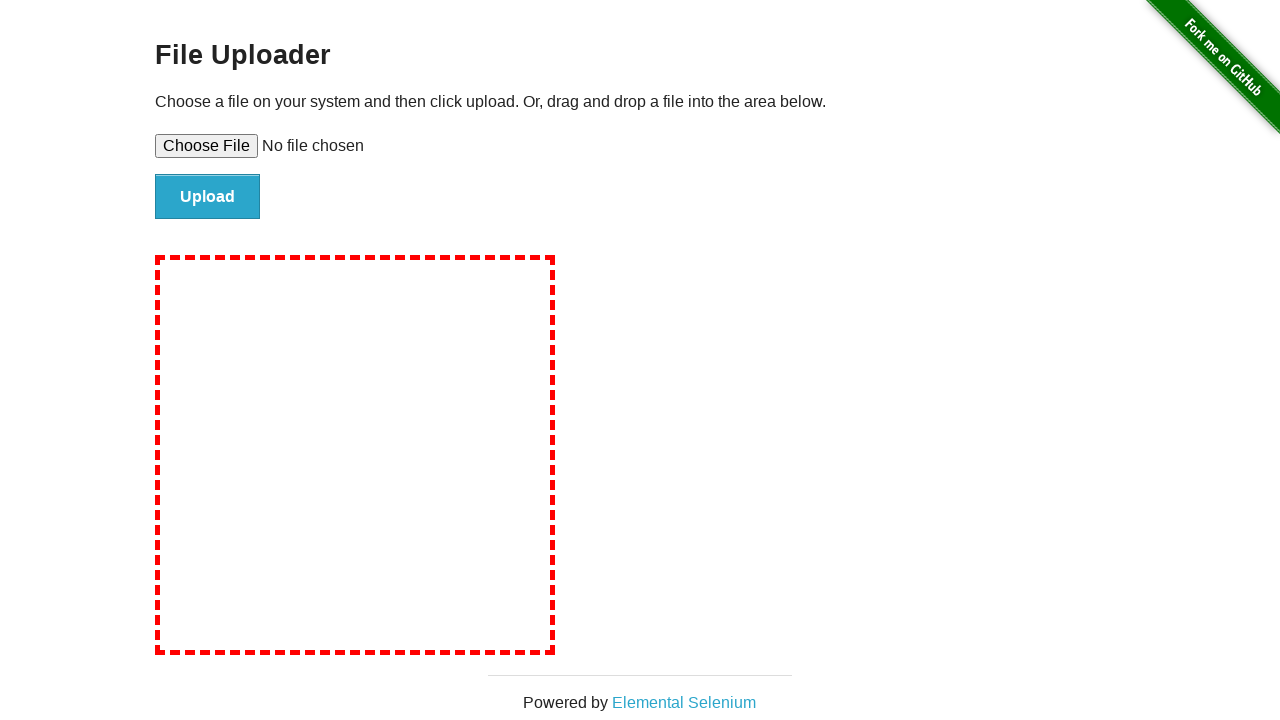

Selected test file for upload
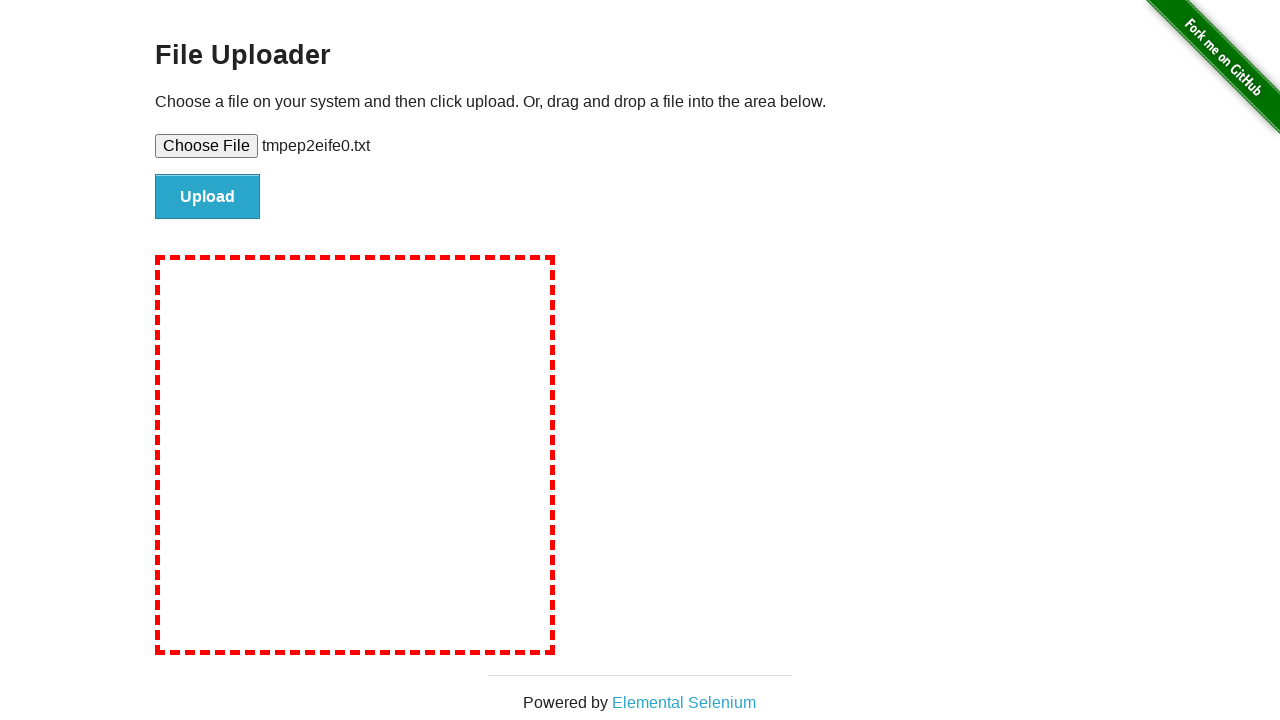

Clicked upload button to submit file at (208, 197) on #file-submit
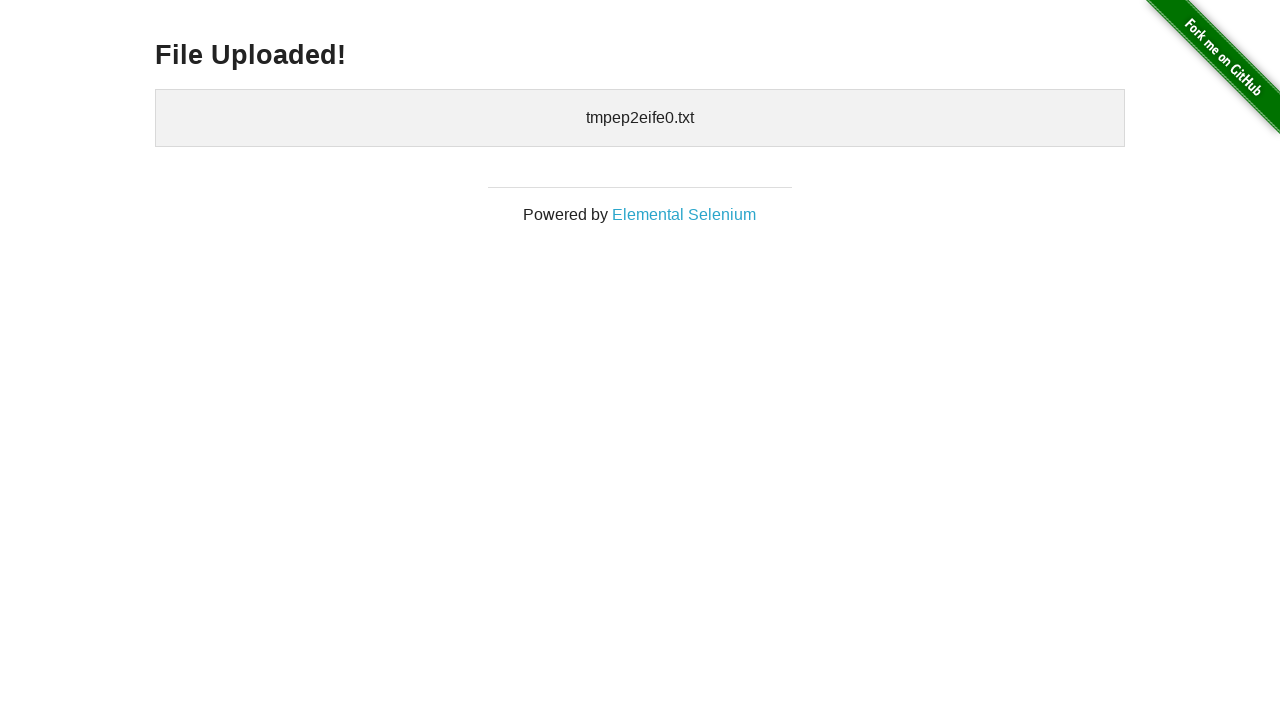

File upload success message appeared
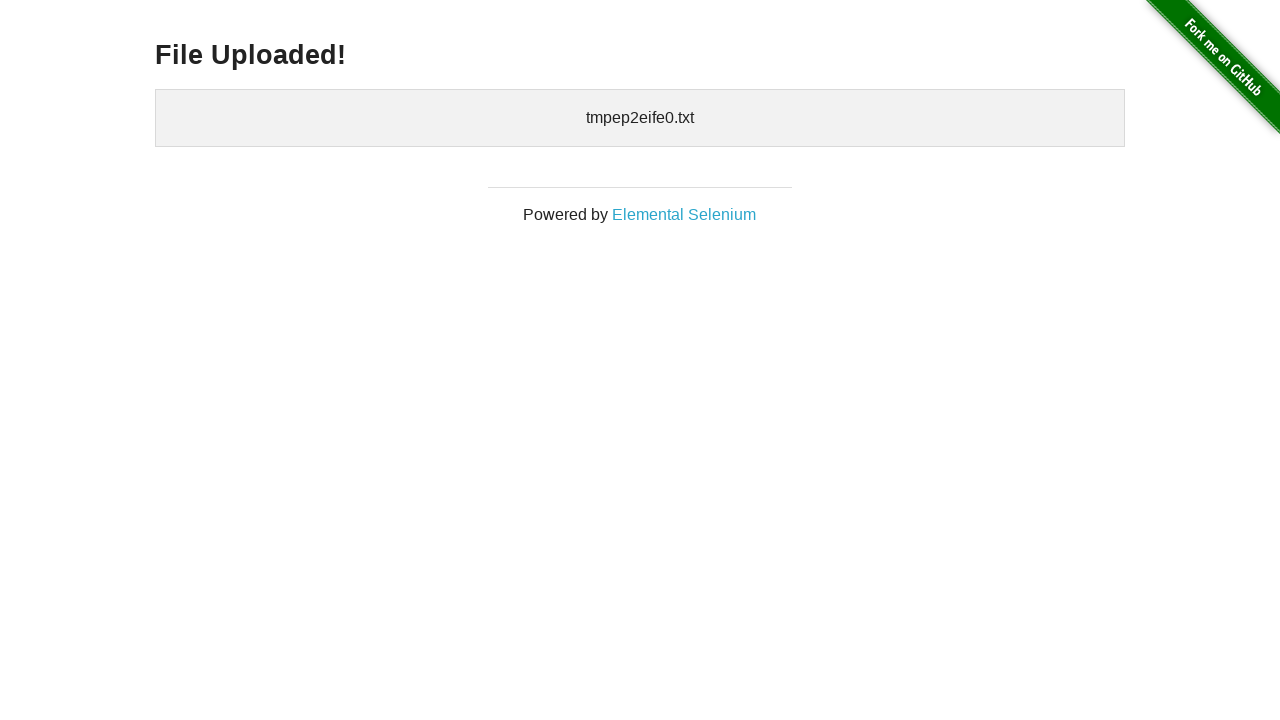

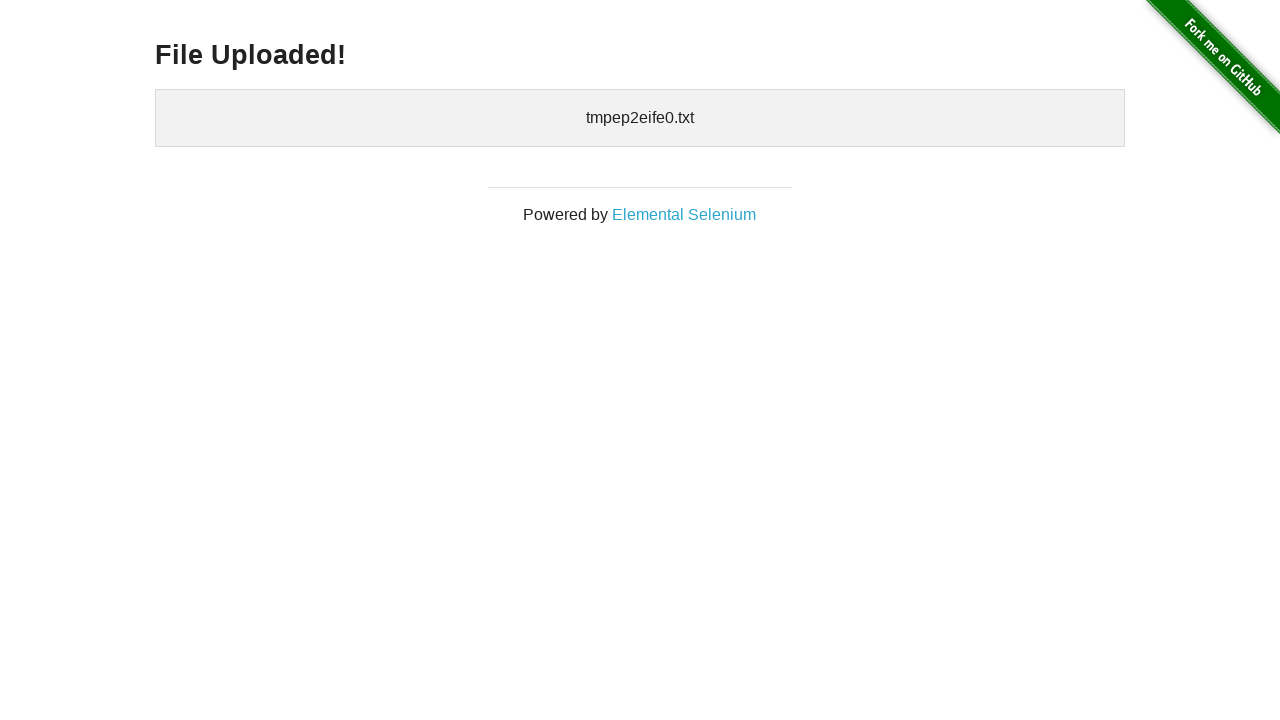